Tests the passenger dropdown functionality by clicking on the passenger selector, incrementing the adult count 4 times (from 1 to 5), closing the dropdown, and verifying the display shows "5 Adult".

Starting URL: https://rahulshettyacademy.com/dropdownsPractise/

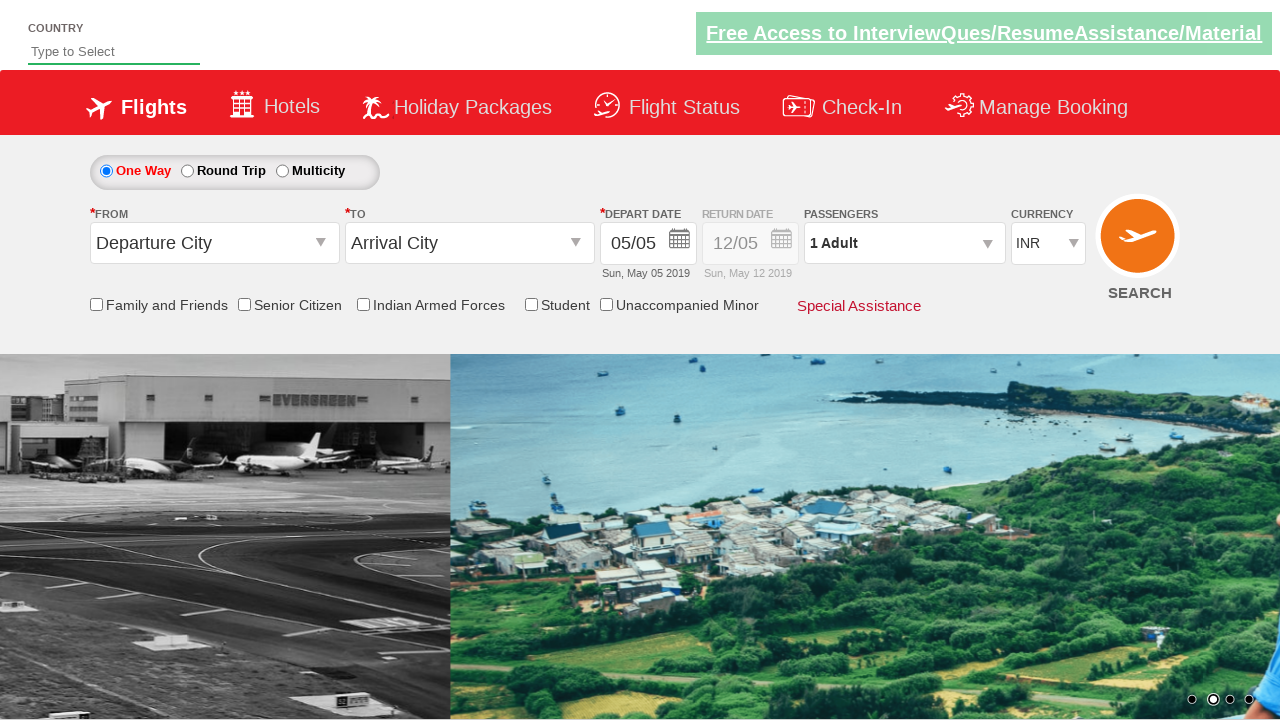

Clicked on passenger dropdown to open it at (904, 243) on #divpaxinfo
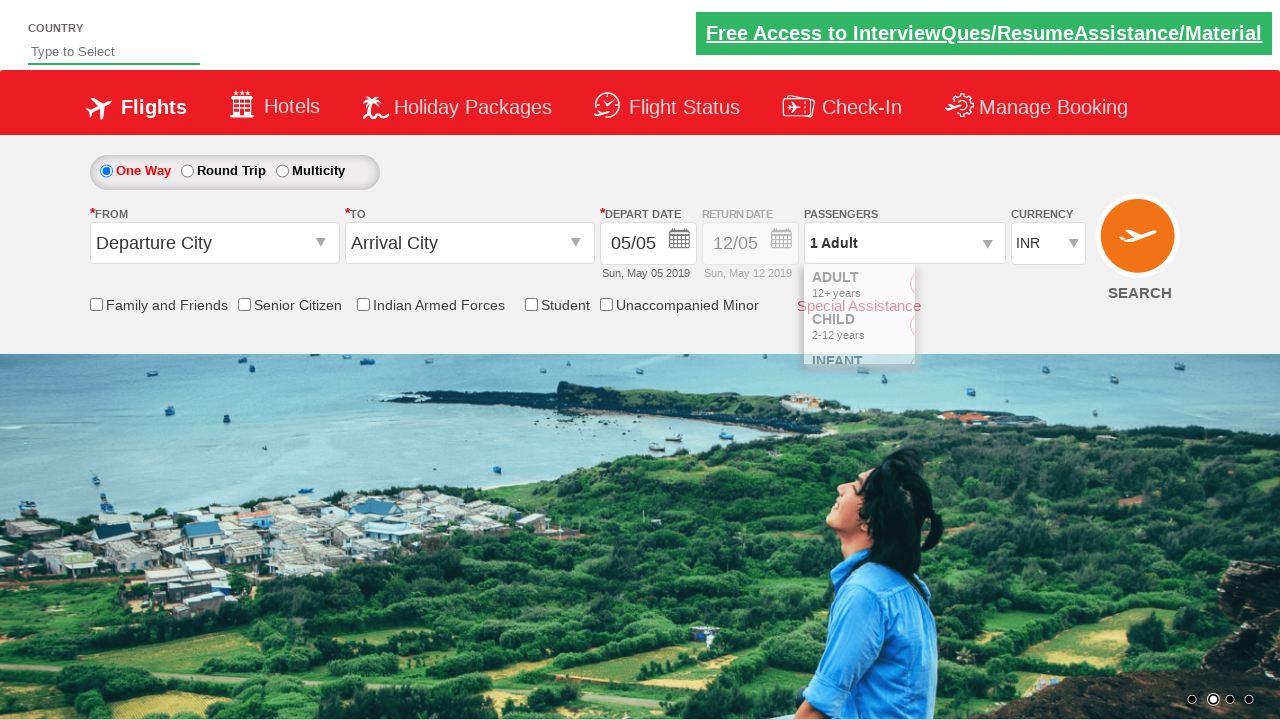

Dropdown opened and increment button is visible
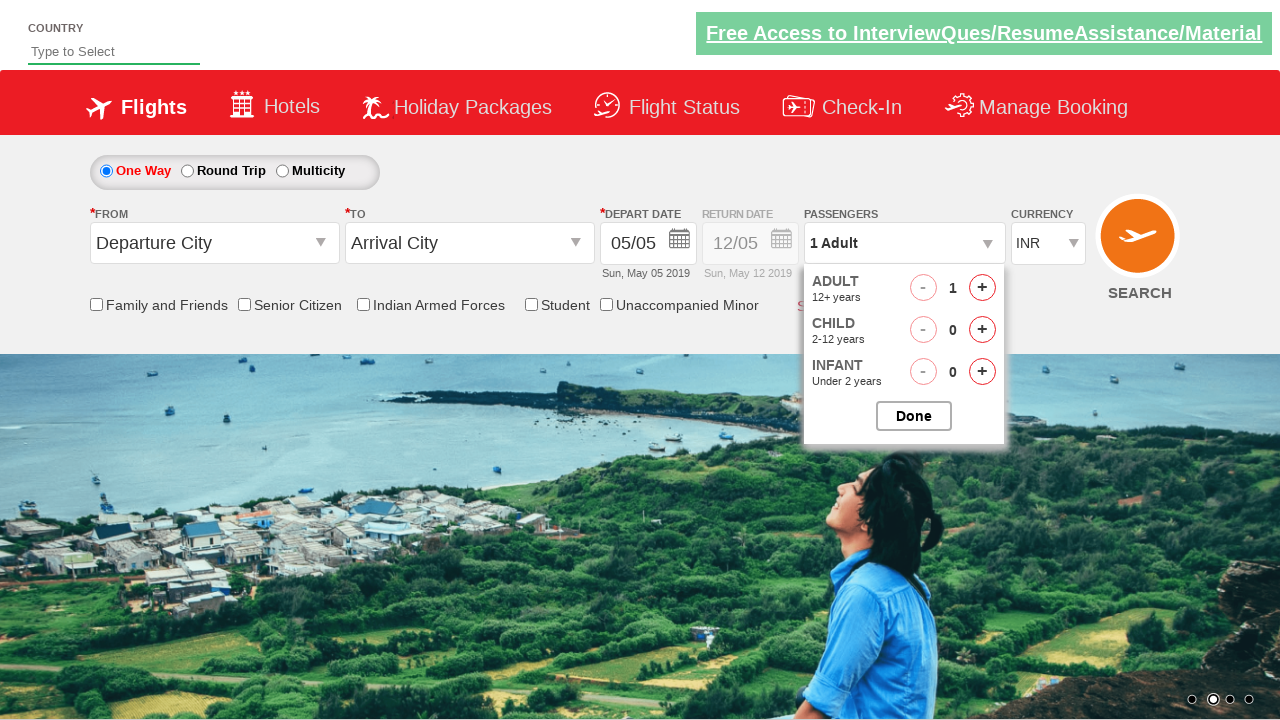

Clicked increment adult button (adult count: 2) at (982, 288) on #hrefIncAdt
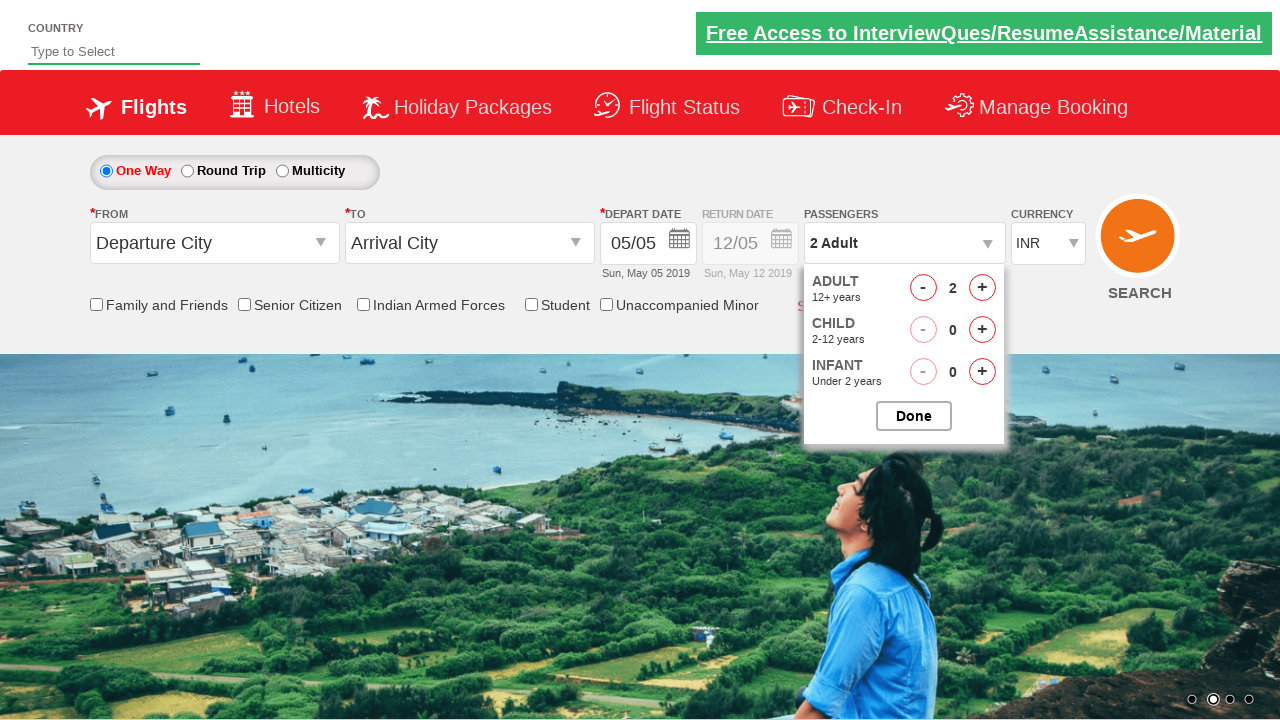

Clicked increment adult button (adult count: 3) at (982, 288) on #hrefIncAdt
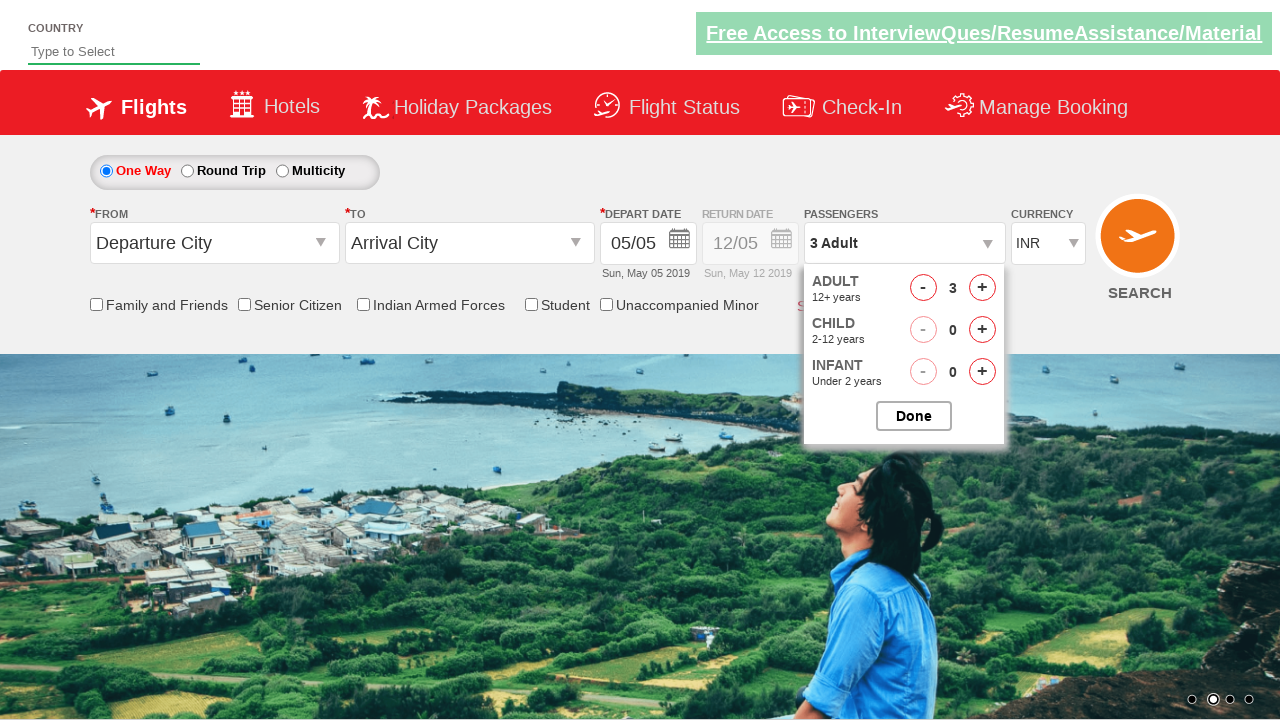

Clicked increment adult button (adult count: 4) at (982, 288) on #hrefIncAdt
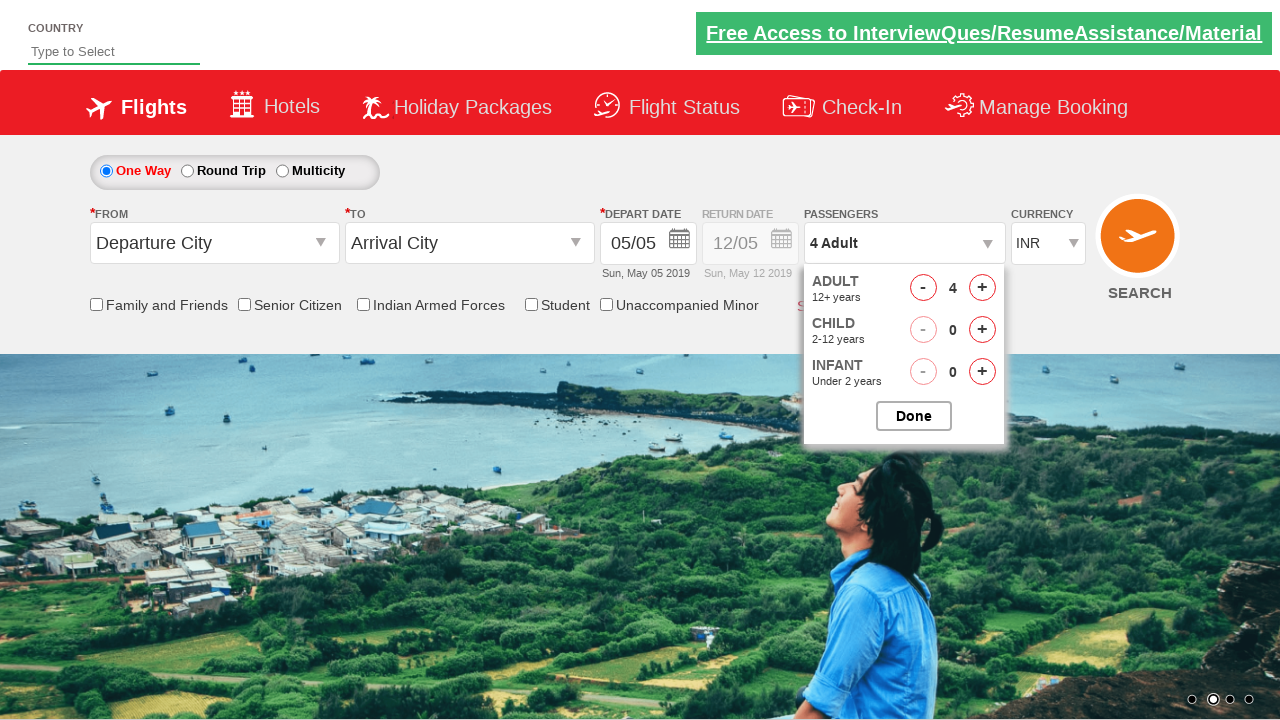

Clicked increment adult button (adult count: 5) at (982, 288) on #hrefIncAdt
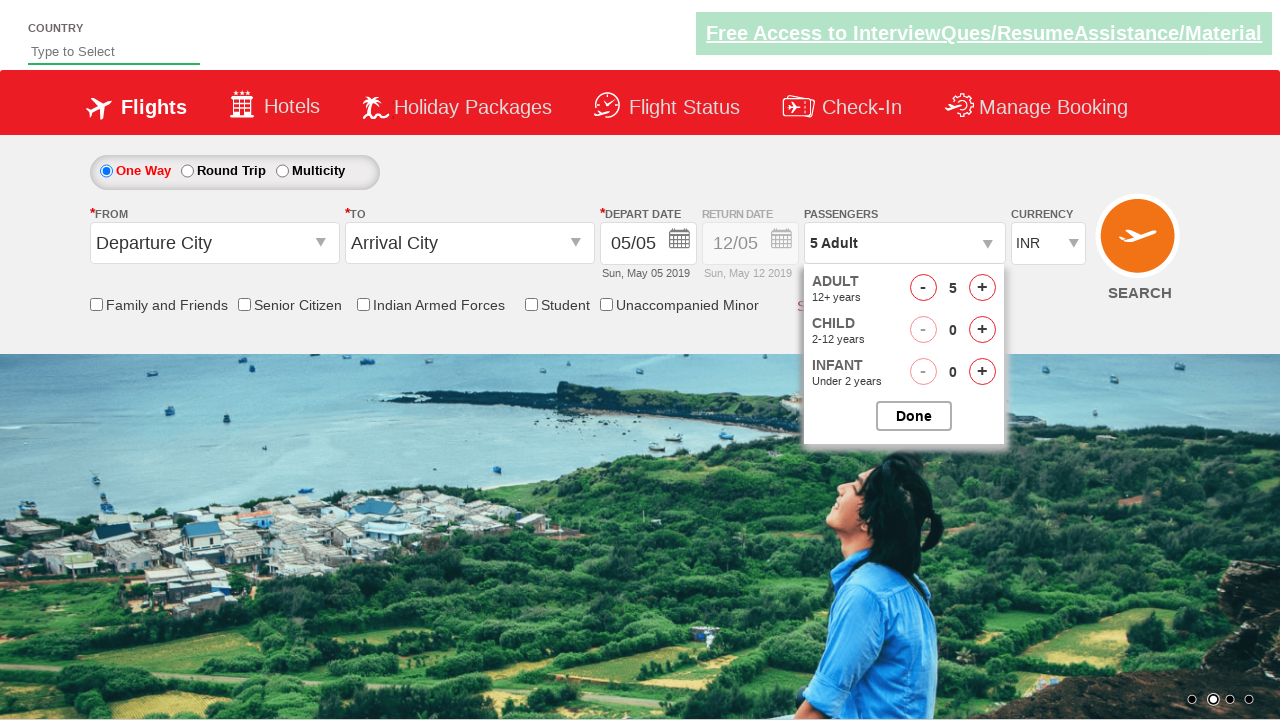

Closed the passenger dropdown at (914, 416) on #btnclosepaxoption
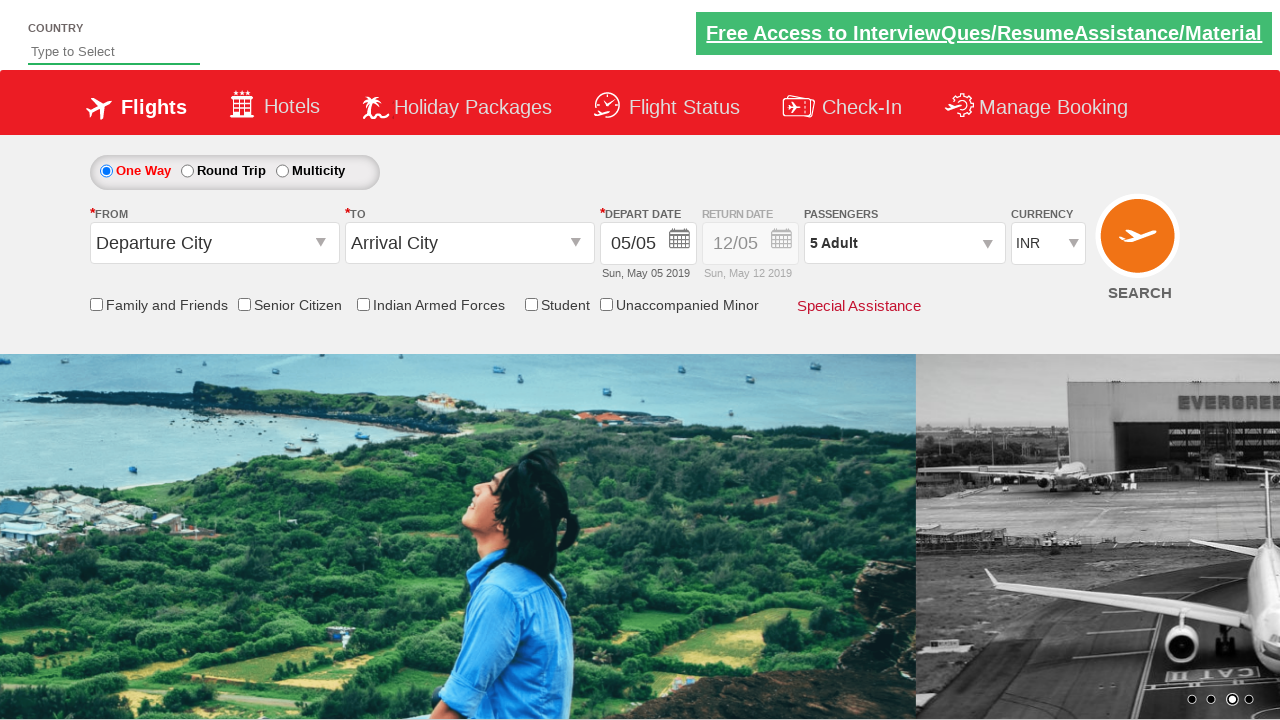

Verified passenger display shows '5 Adult'
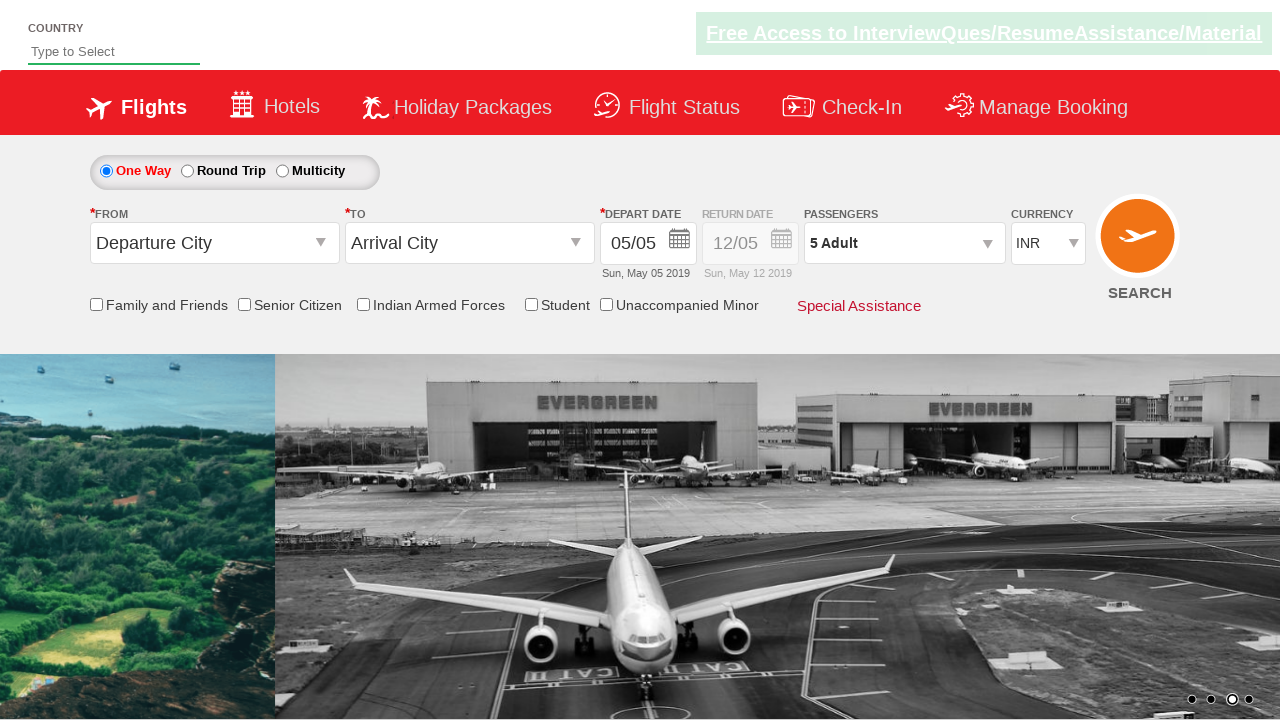

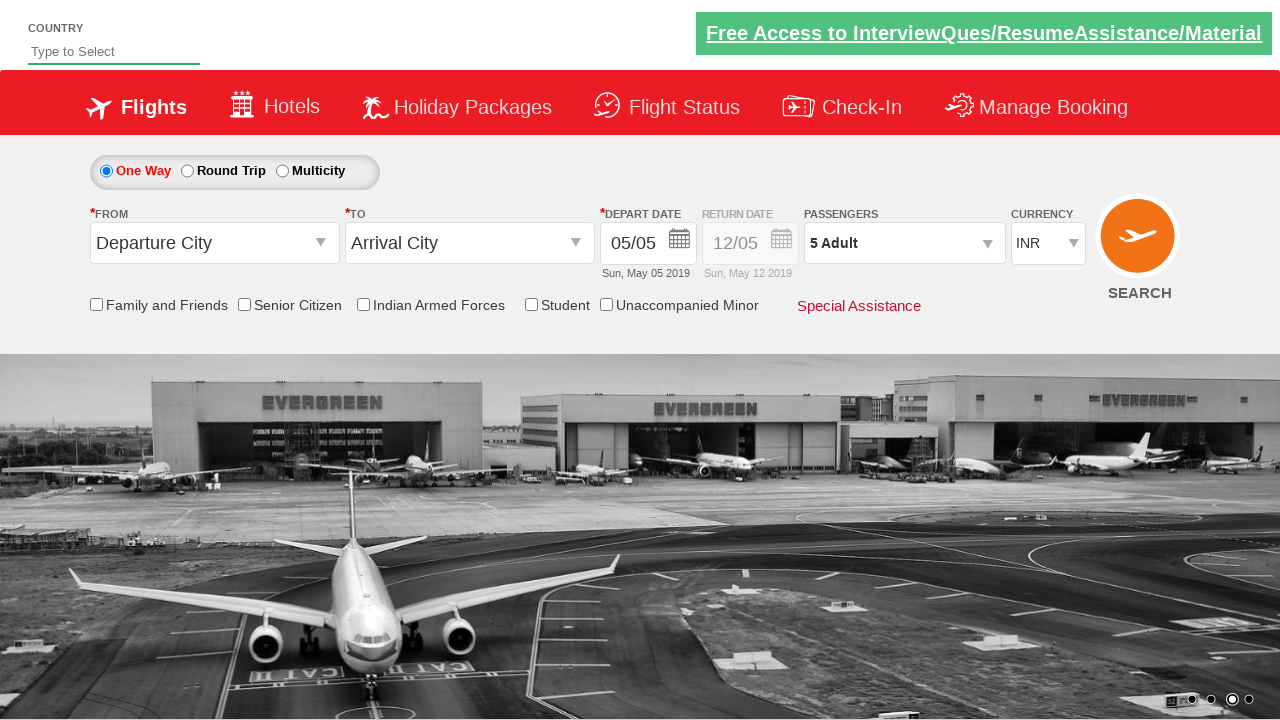